Tests checkbox functionality by finding all checkboxes in a specific table cell and clicking each one that is not already selected

Starting URL: https://echoecho.com/htmlforms09.htm

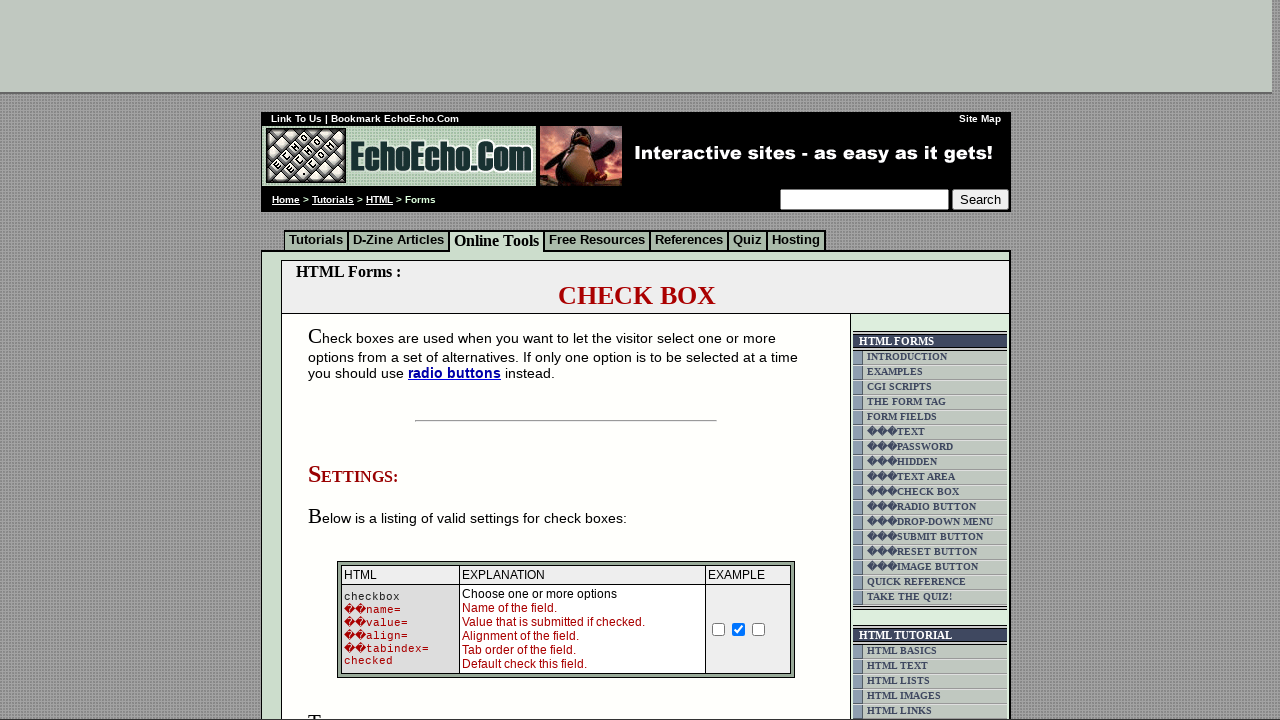

Waited for checkboxes to be present in the second table5 cell
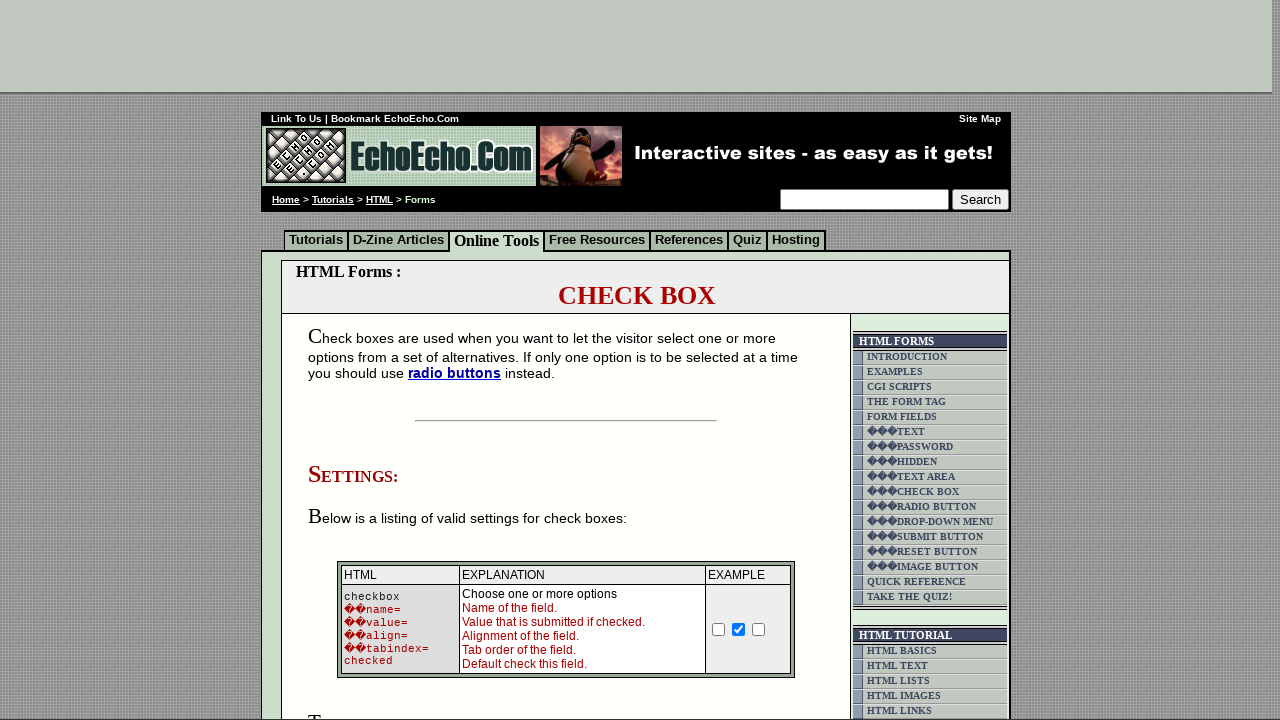

Located all checkboxes in the second table5 cell
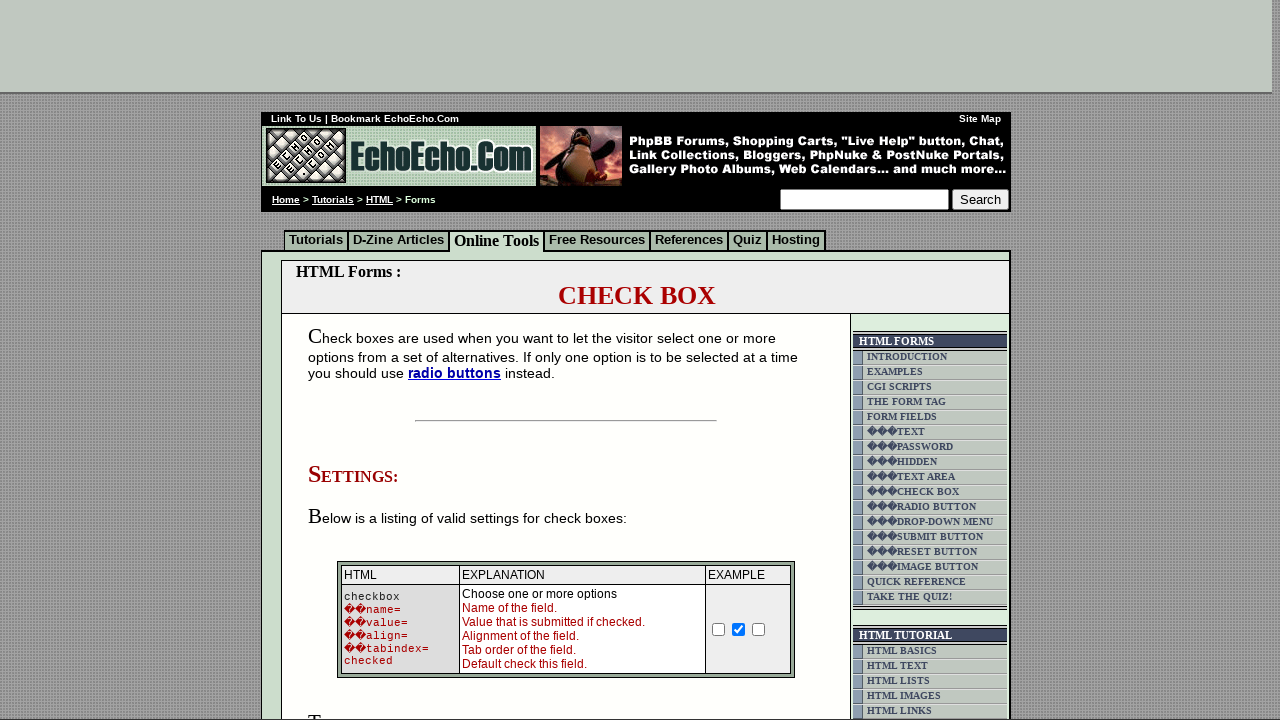

Found 3 checkboxes in the target table cell
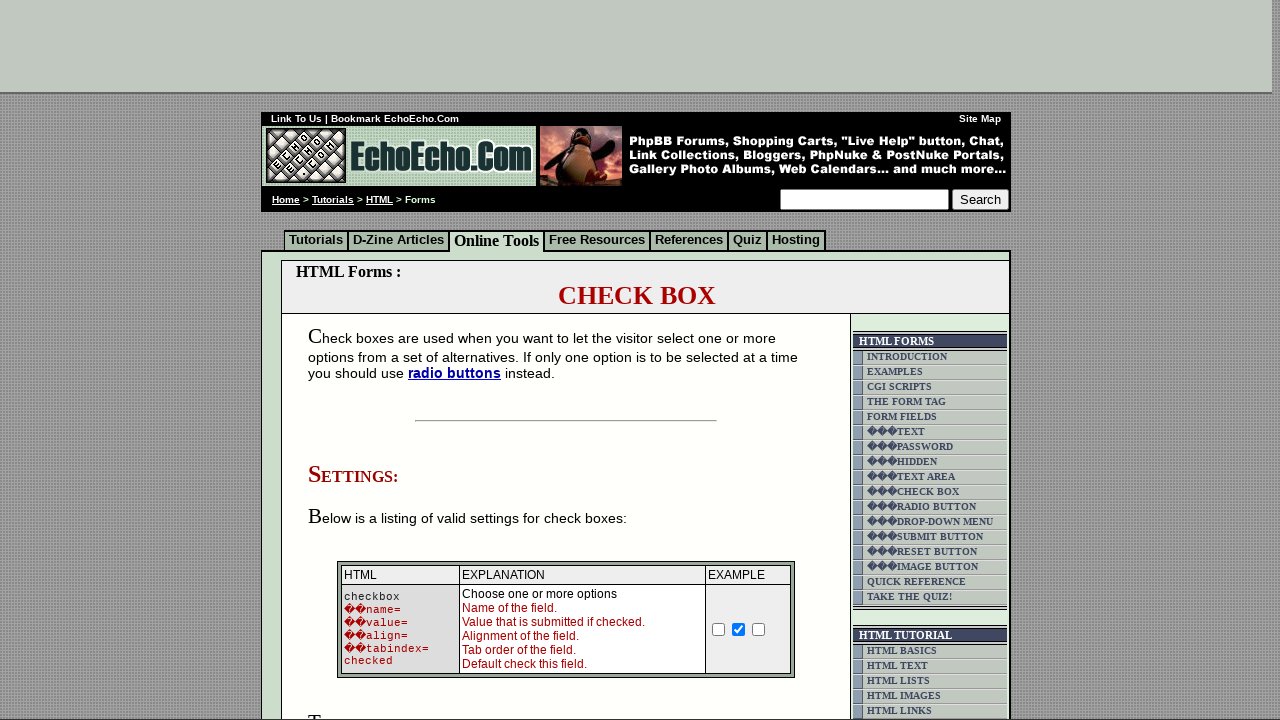

Clicked checkbox 1 which was not selected at (354, 360) on xpath=(//td[@class='table5'])[2]/input >> nth=0
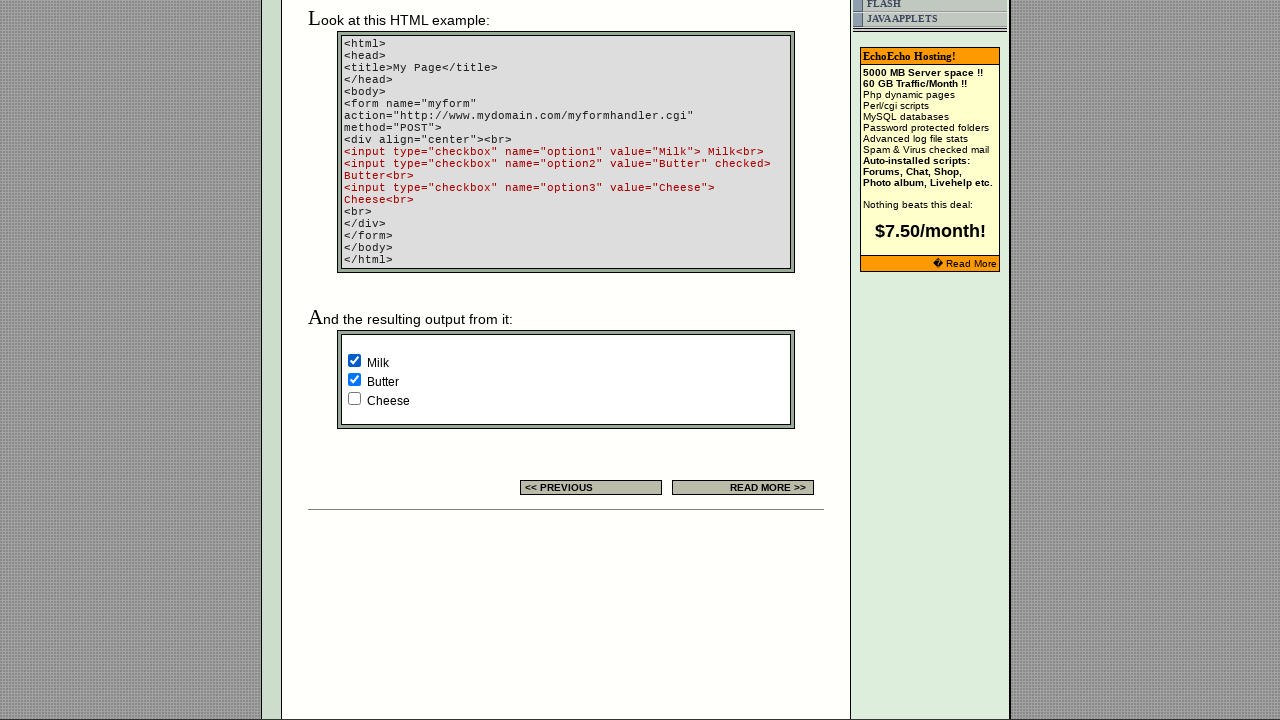

Checkbox 2 was already selected, skipped
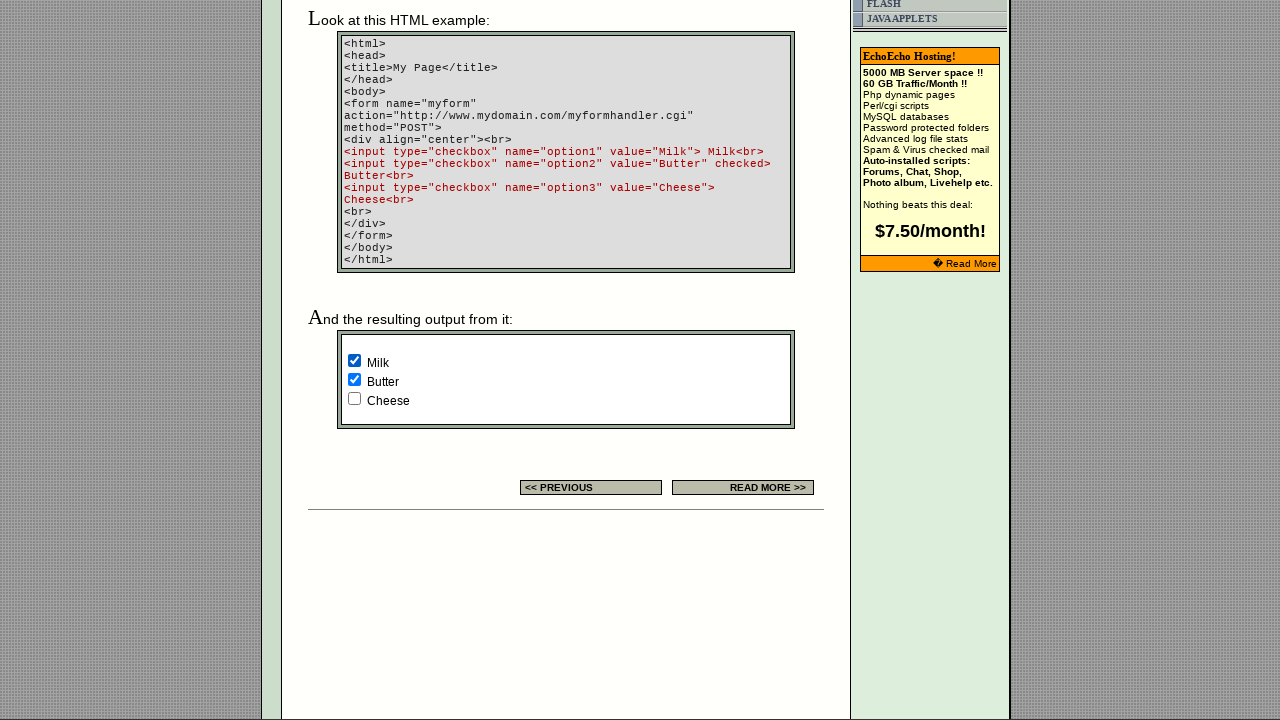

Clicked checkbox 3 which was not selected at (354, 398) on xpath=(//td[@class='table5'])[2]/input >> nth=2
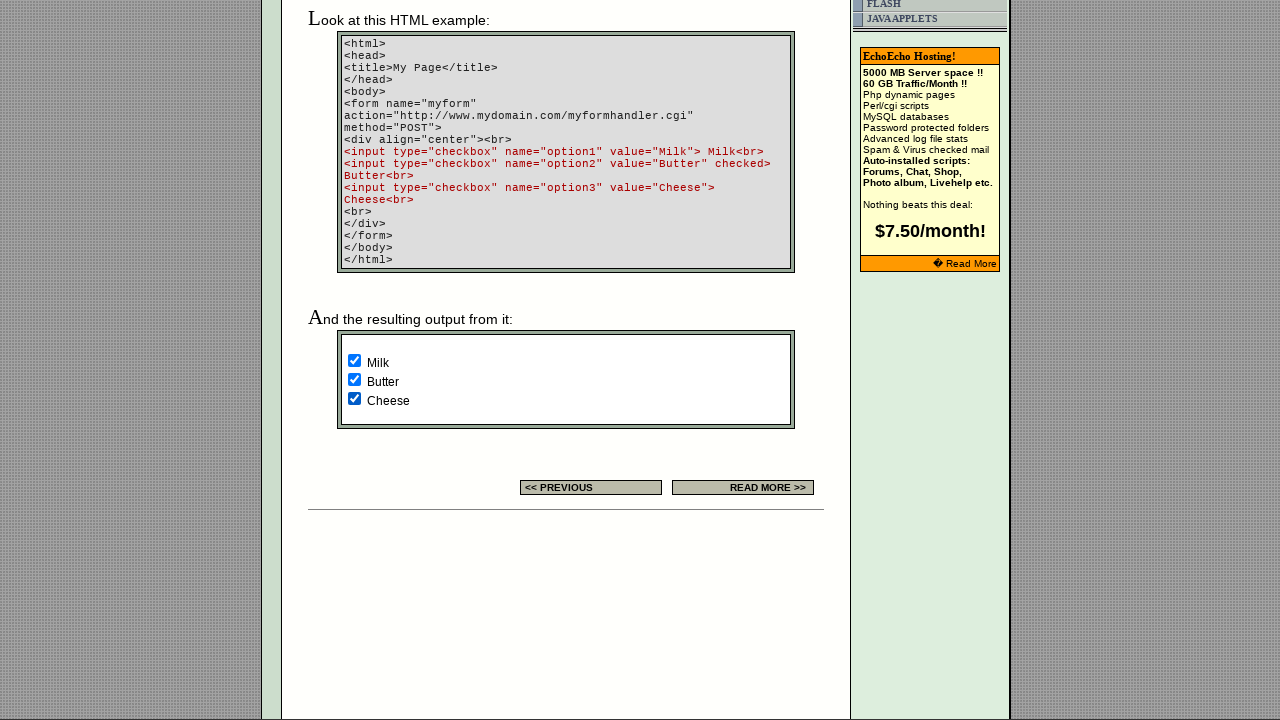

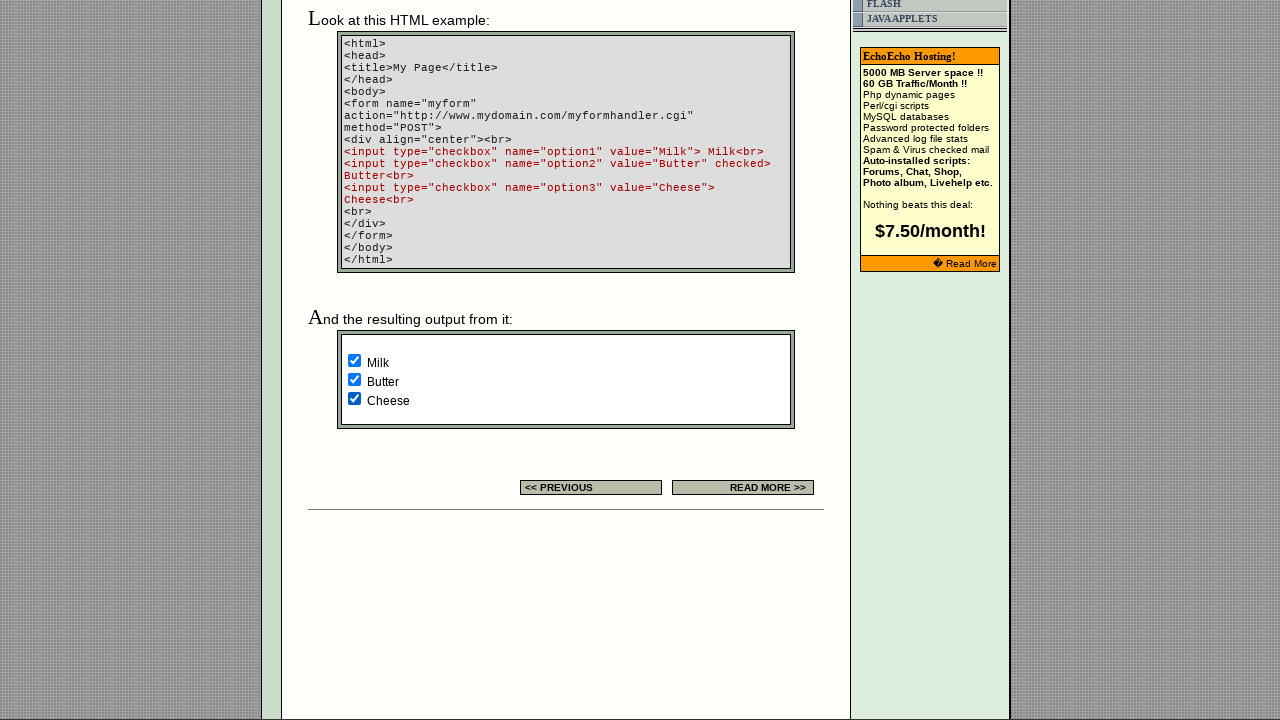